Tests dynamic element creation and deletion by clicking Add Element button to create a Delete button, then clicking Delete to remove it

Starting URL: https://practice.cydeo.com/add_remove_elements/

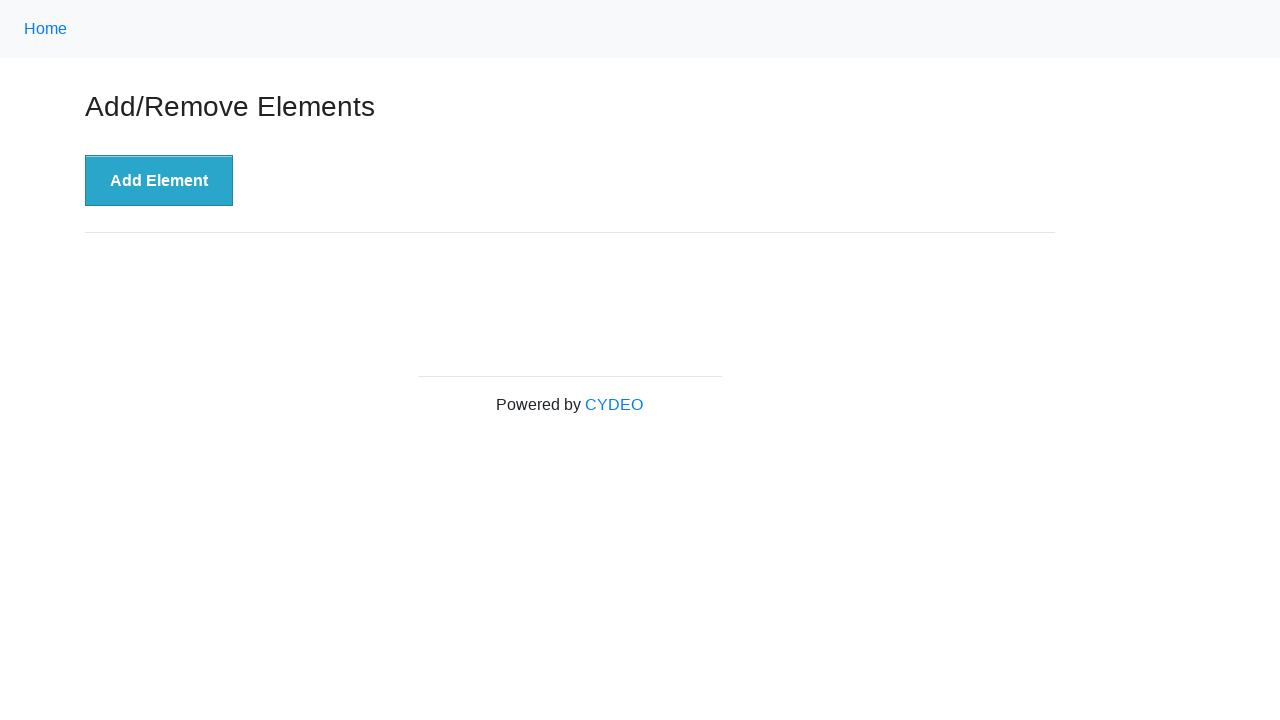

Clicked 'Add Element' button to create a new Delete button at (159, 181) on xpath=//button[. = 'Add Element']
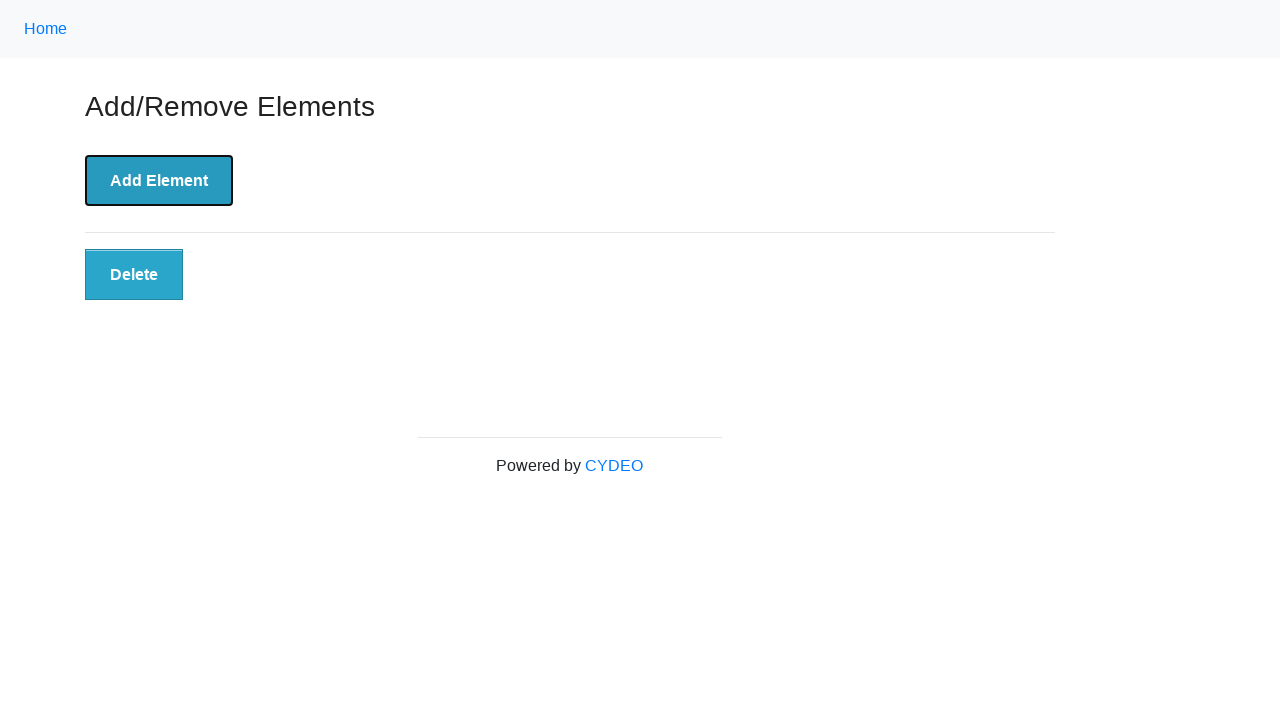

Delete button appeared after clicking Add Element
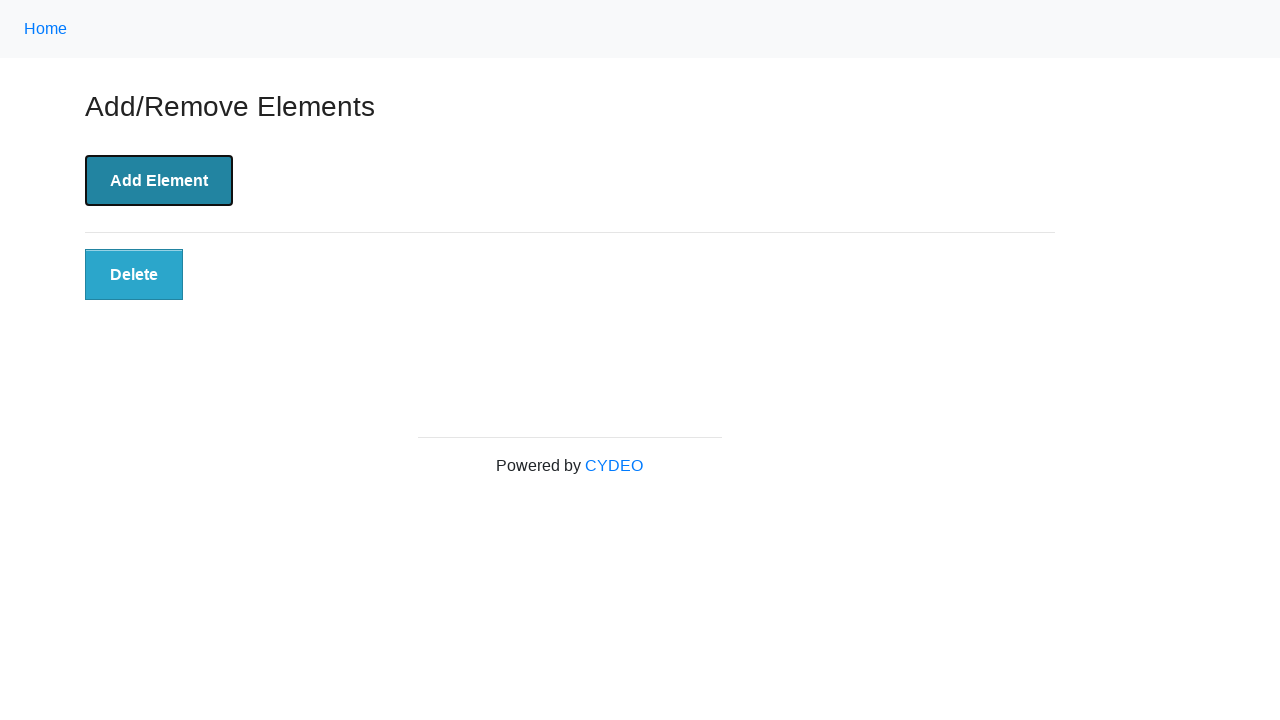

Located the dynamically created Delete button
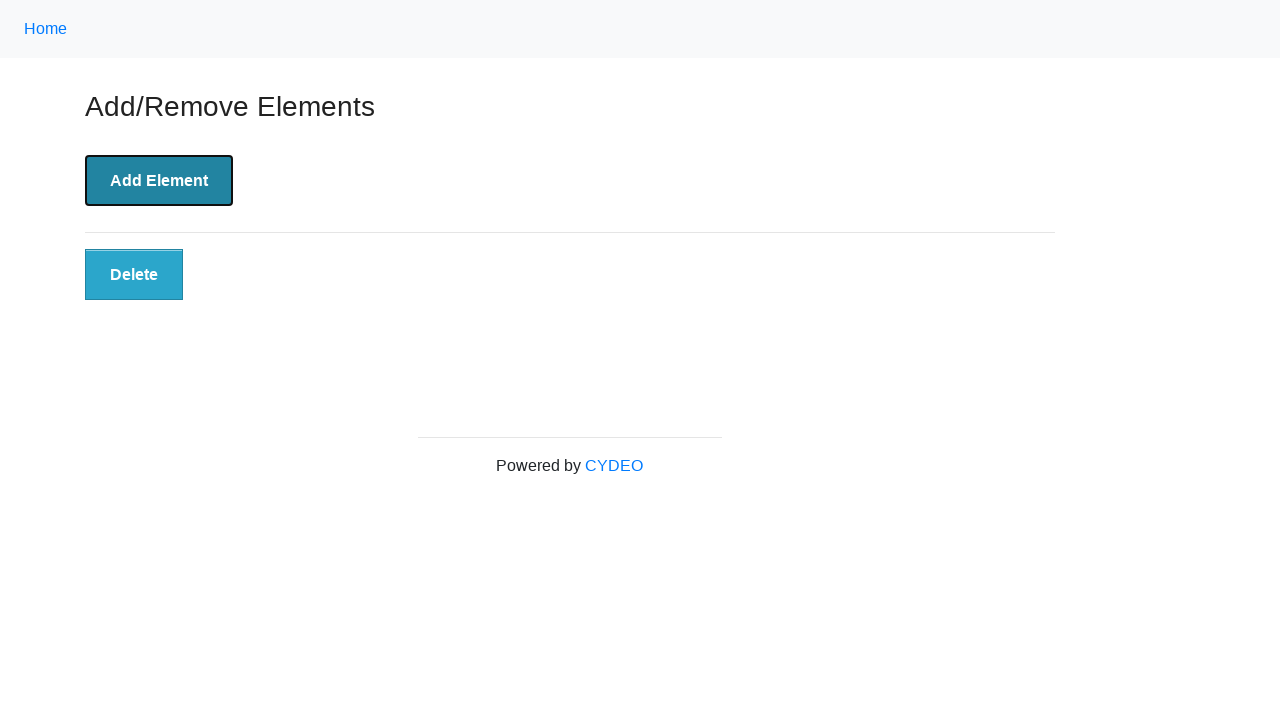

Clicked the Delete button to remove the element at (134, 275) on xpath=//button[@class='added-manually']
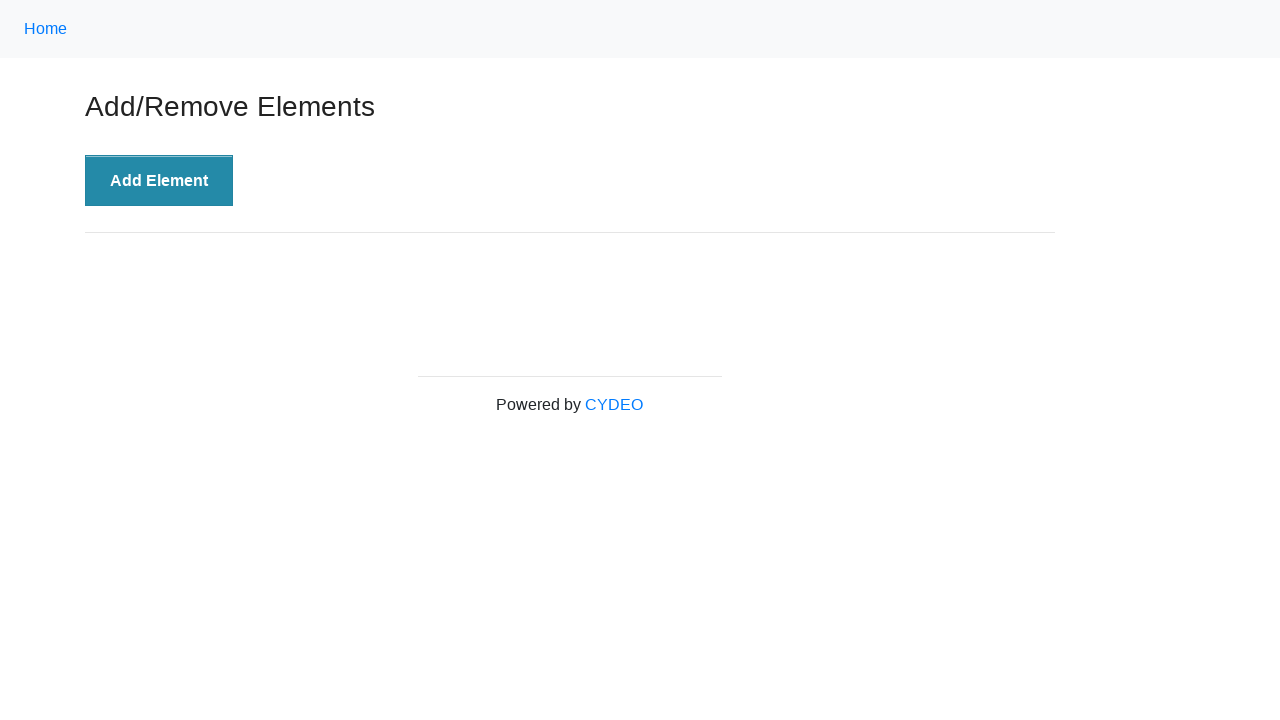

Verified that the Delete button was successfully removed from the page
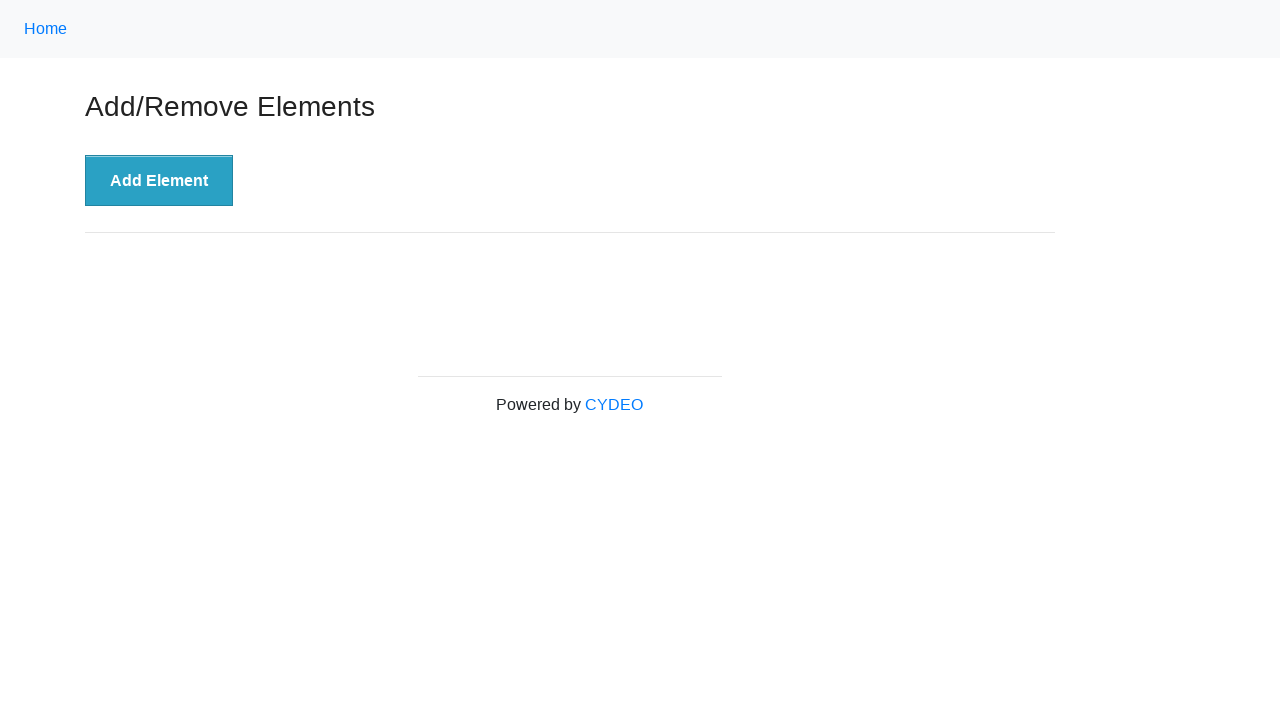

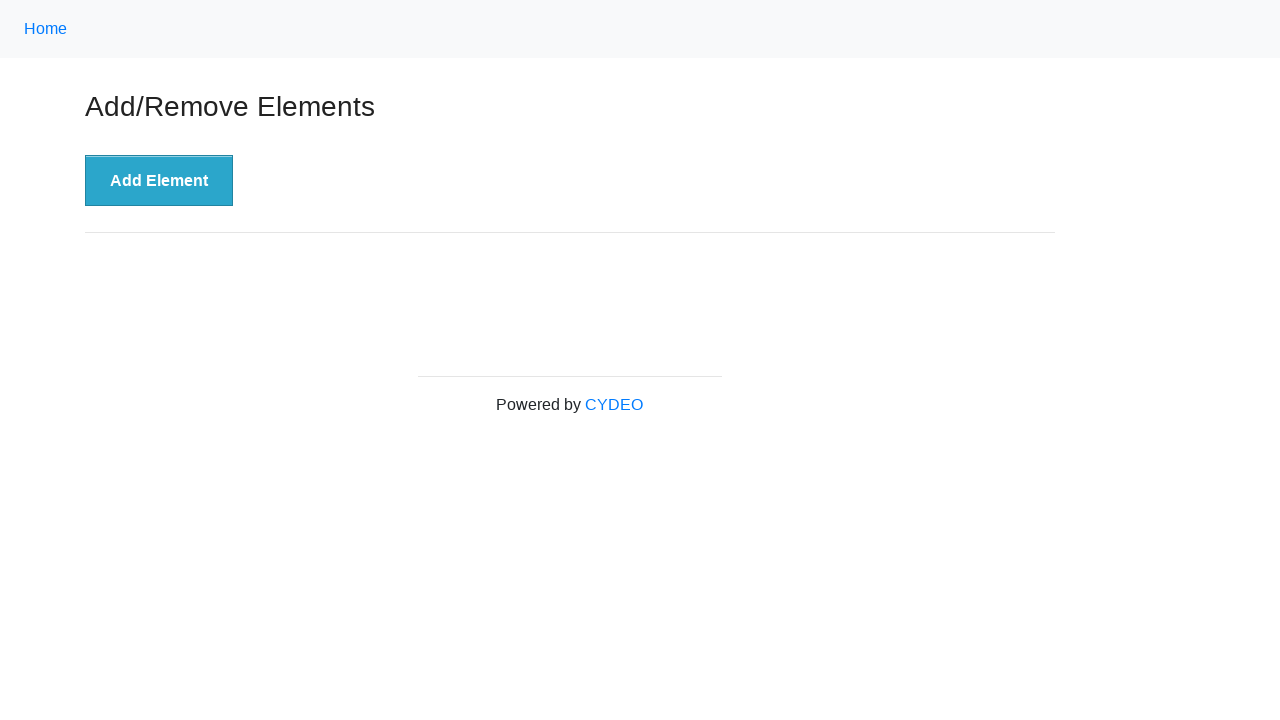